Tests click and hold interaction on a circle element using mouse actions on a demo application

Starting URL: https://demoapps.qspiders.com/ui/clickHold?sublist=0&scenario=1

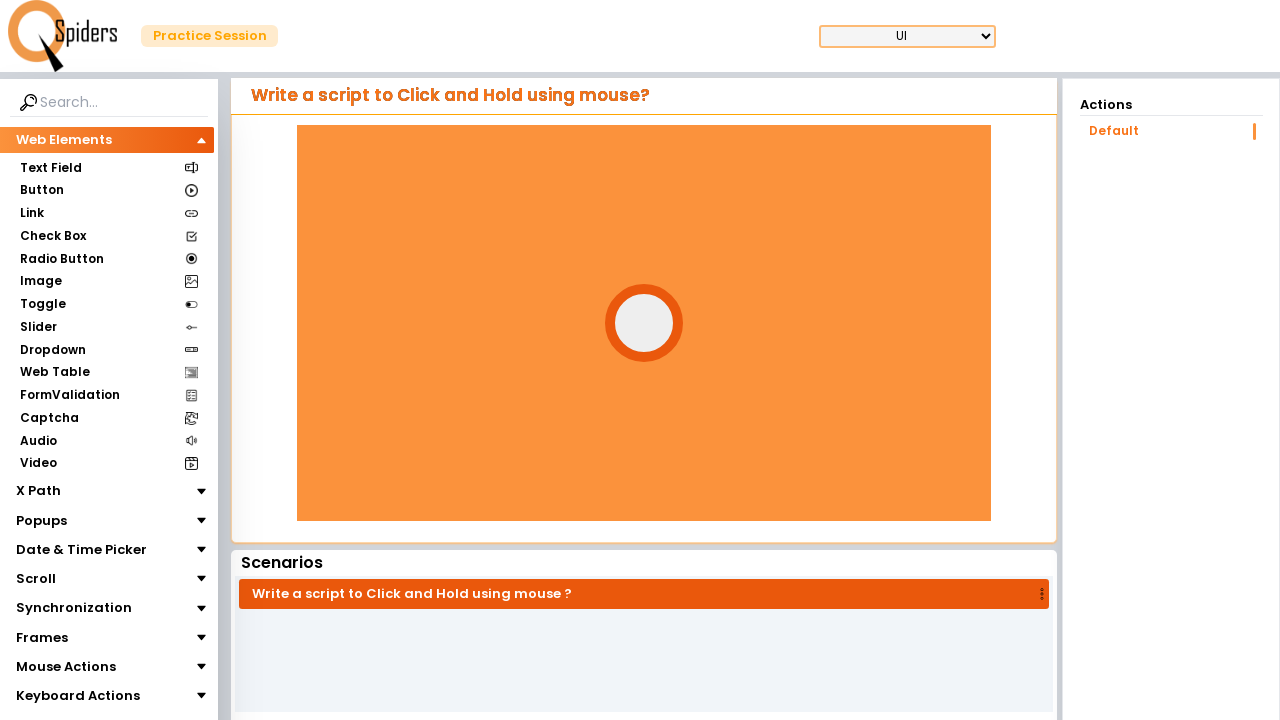

Navigated to click and hold demo application
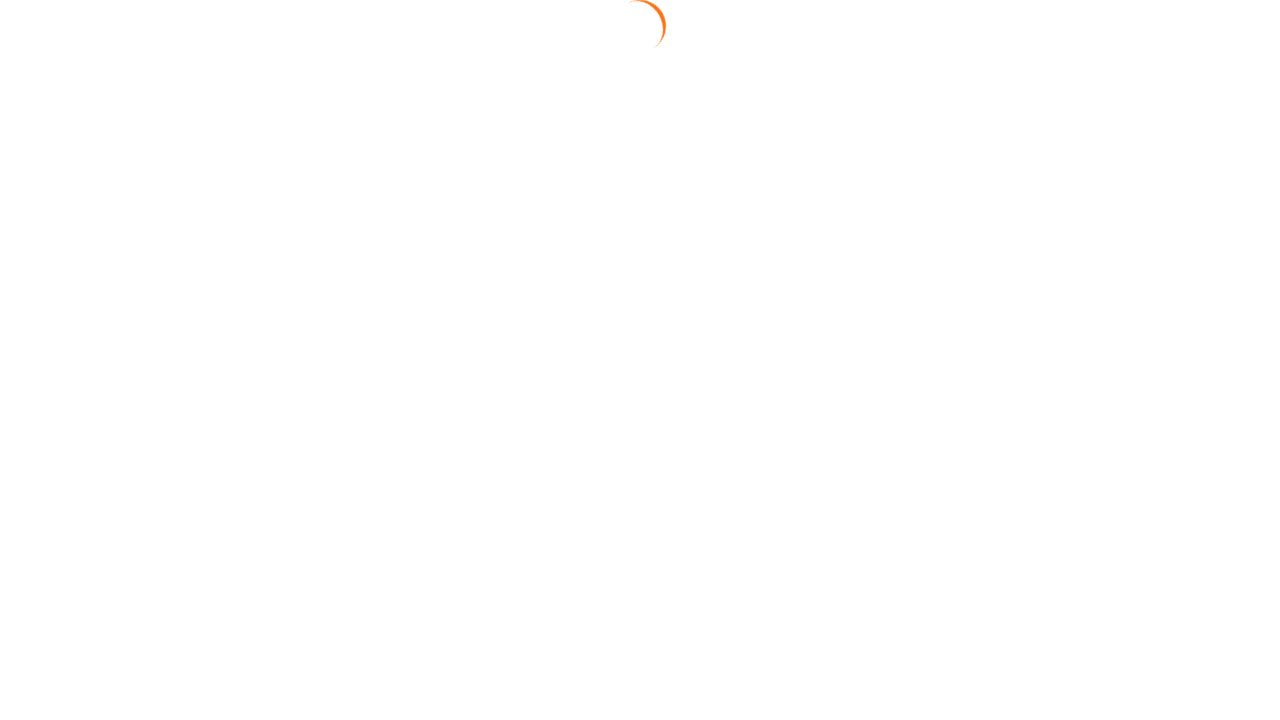

Circle element is now visible
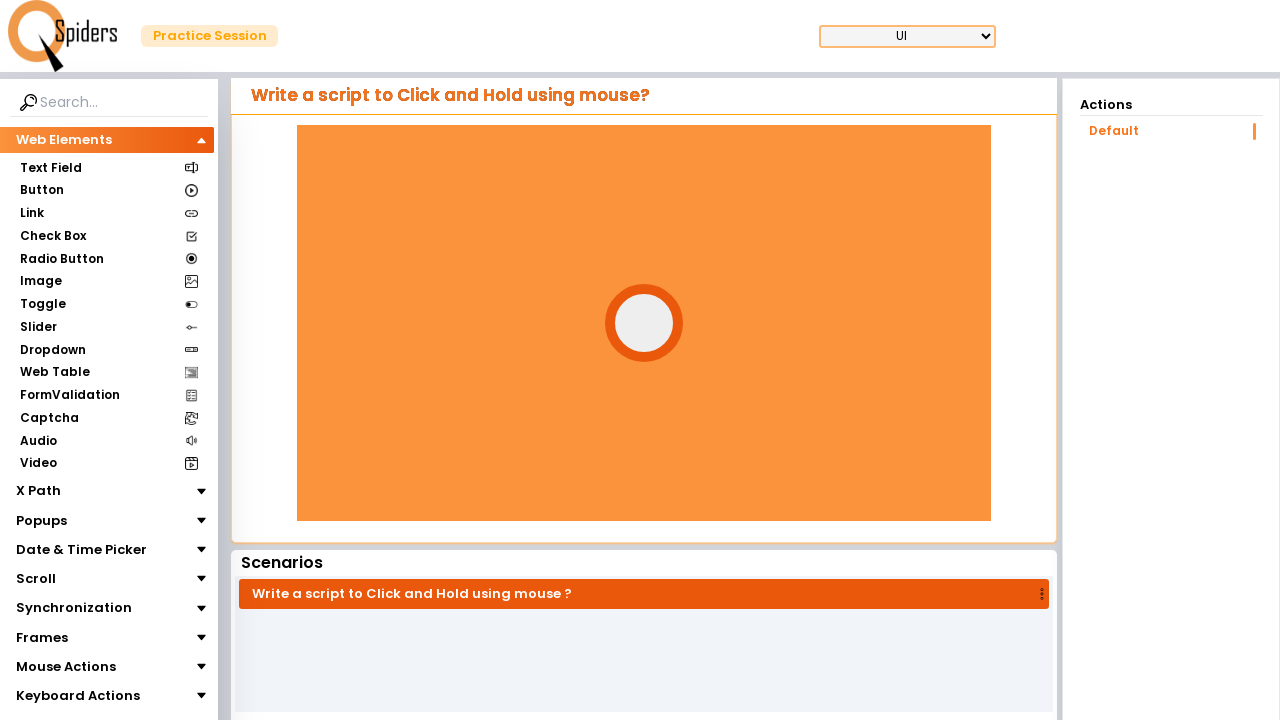

Hovered over the circle element at (644, 323) on #circle
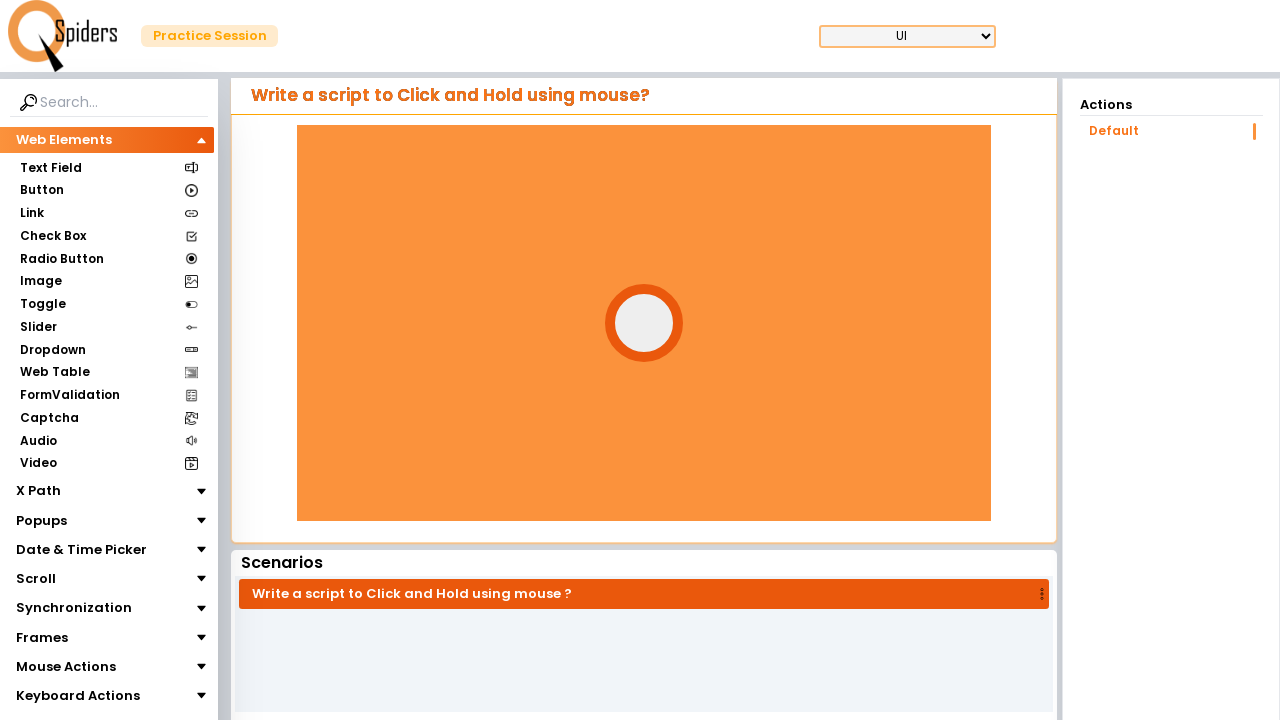

Pressed mouse button down on circle element at (644, 323)
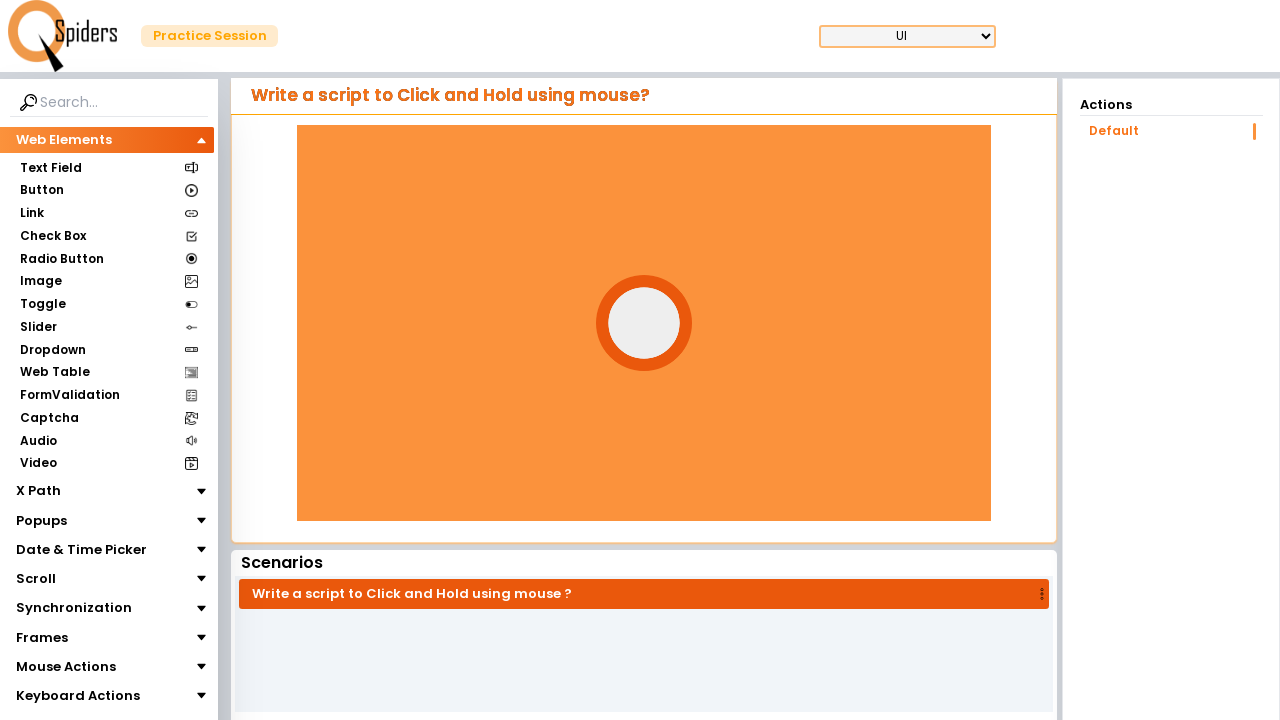

Held mouse button down for 2 seconds
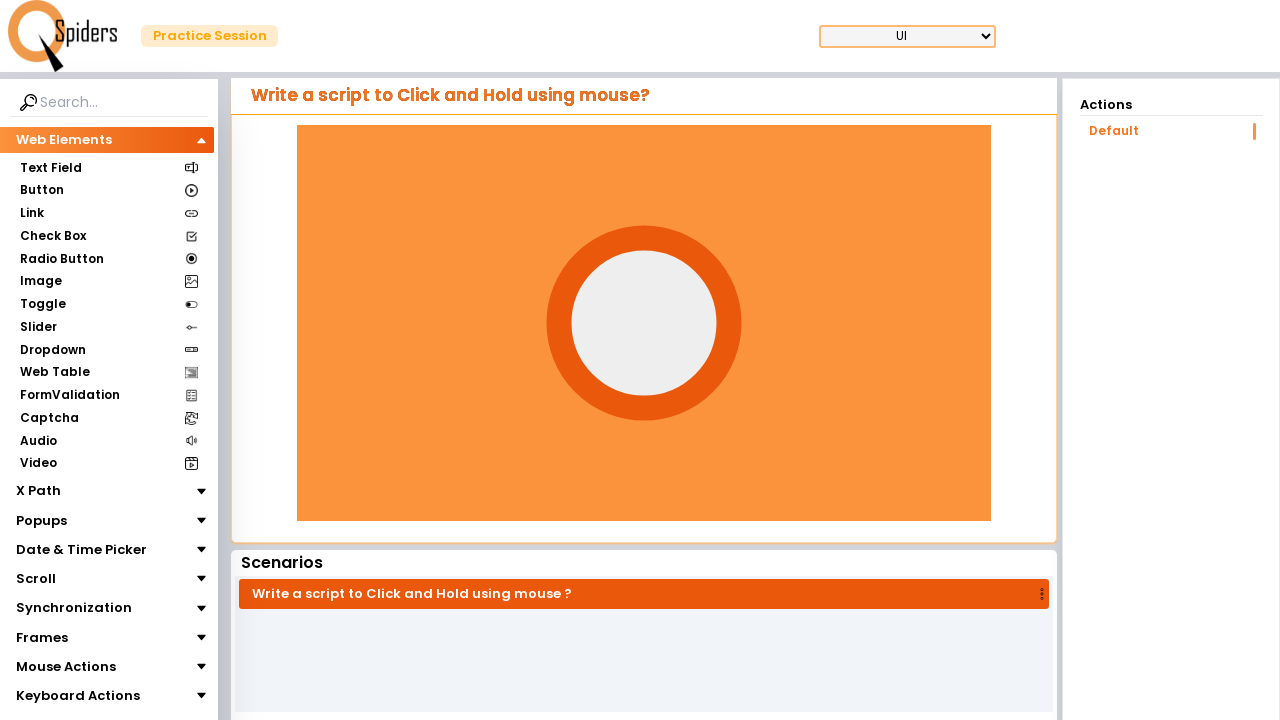

Released mouse button at (644, 323)
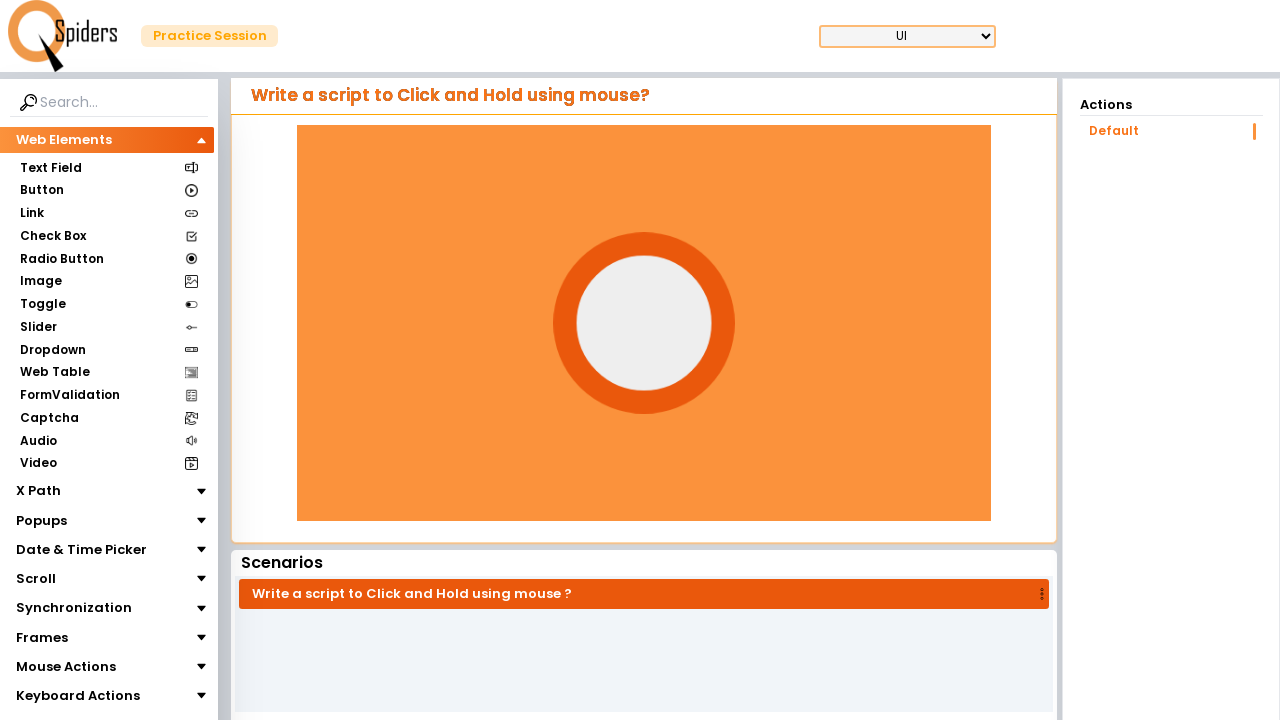

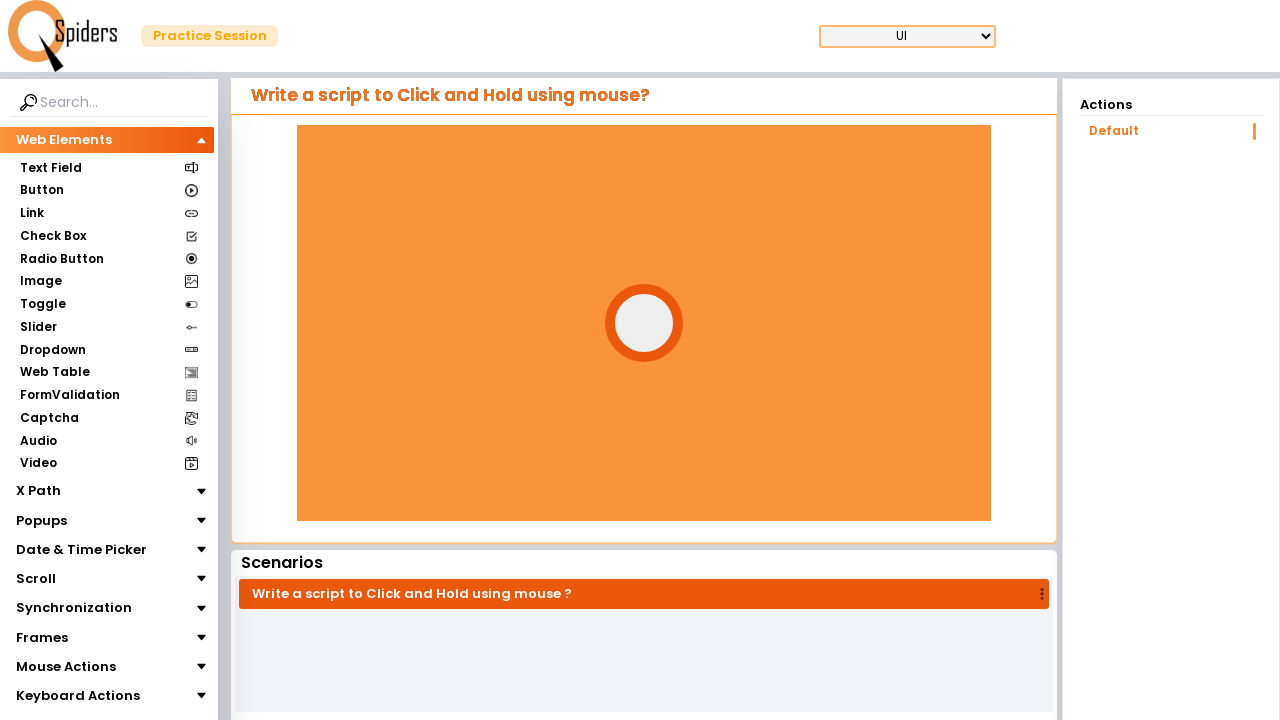